Tests adding a new task "Aprender Selenium" to the sample todo app and verifies it appears in the list

Starting URL: https://lambdatest.github.io/sample-todo-app/

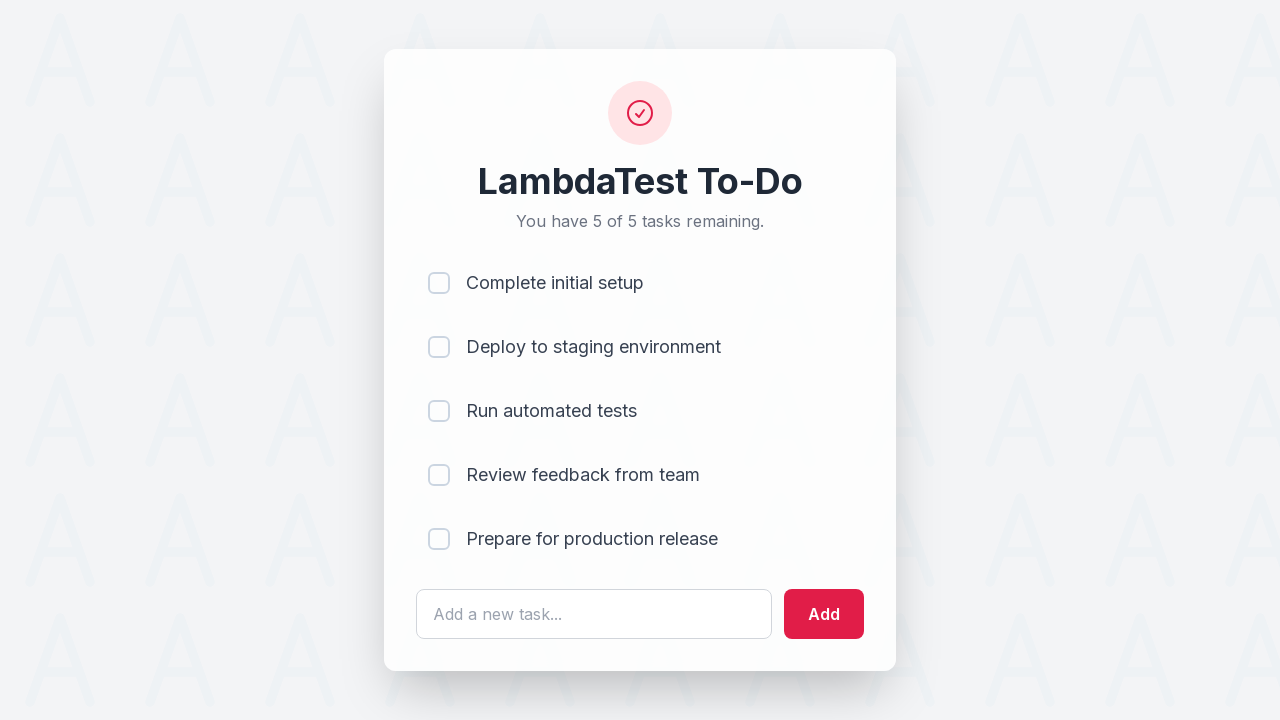

Filled task input field with 'Aprender Selenium' on #sampletodotext
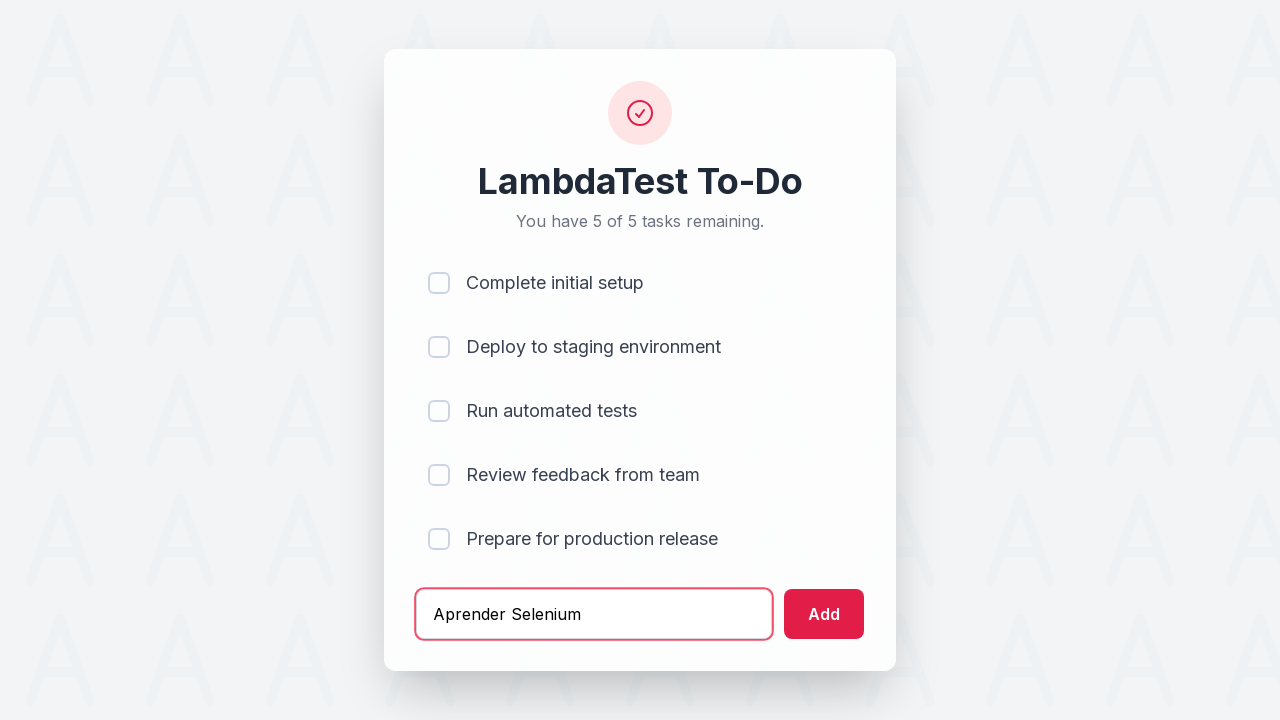

Pressed Enter to submit the new task on #sampletodotext
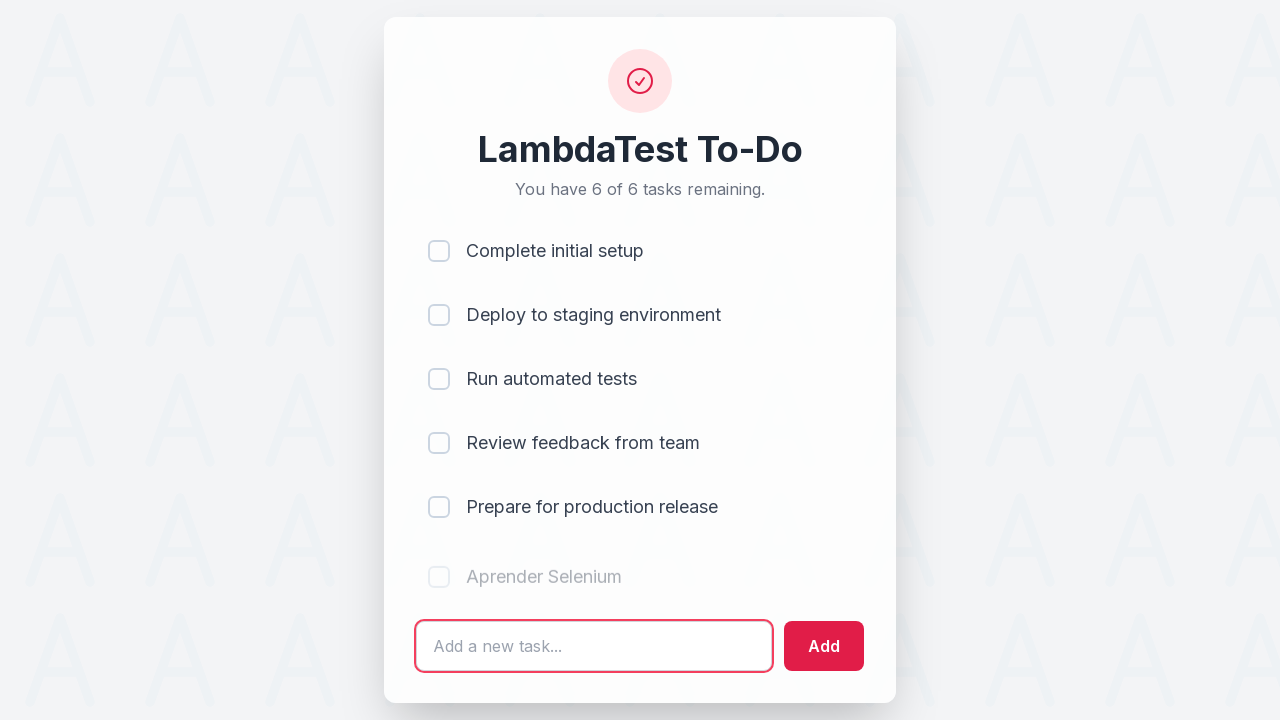

Verified new task 'Aprender Selenium' appears in the todo list
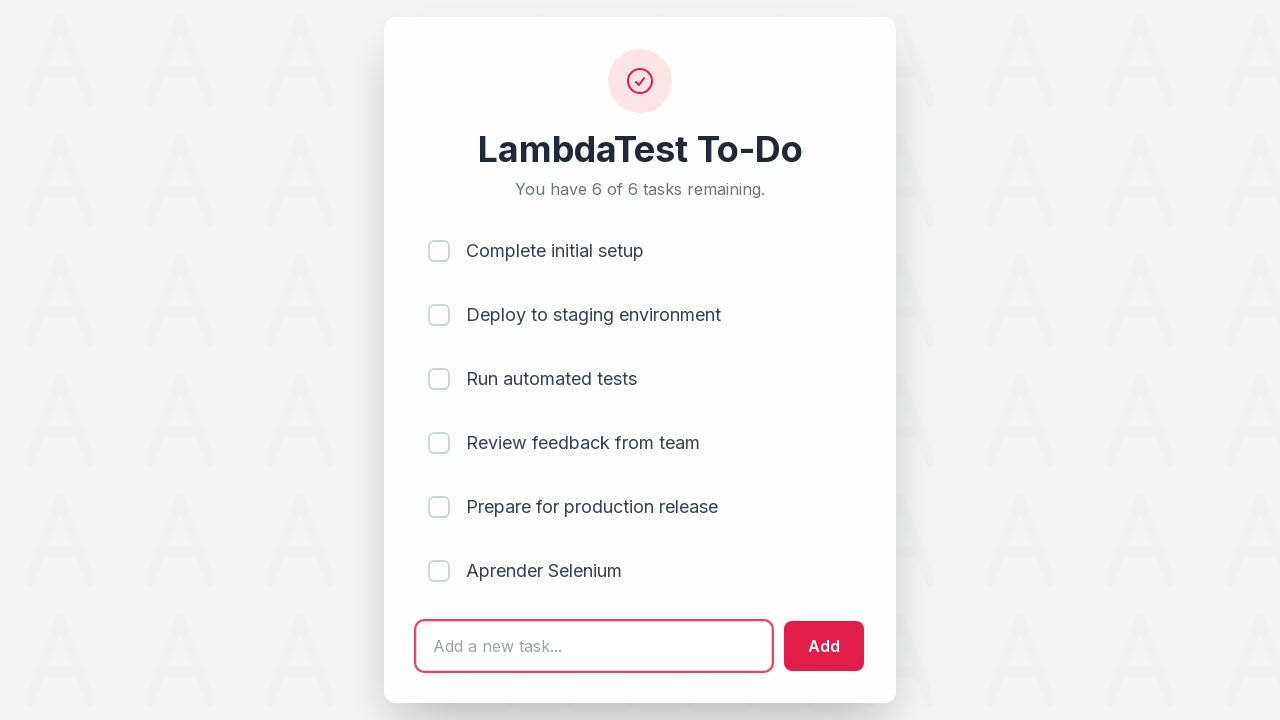

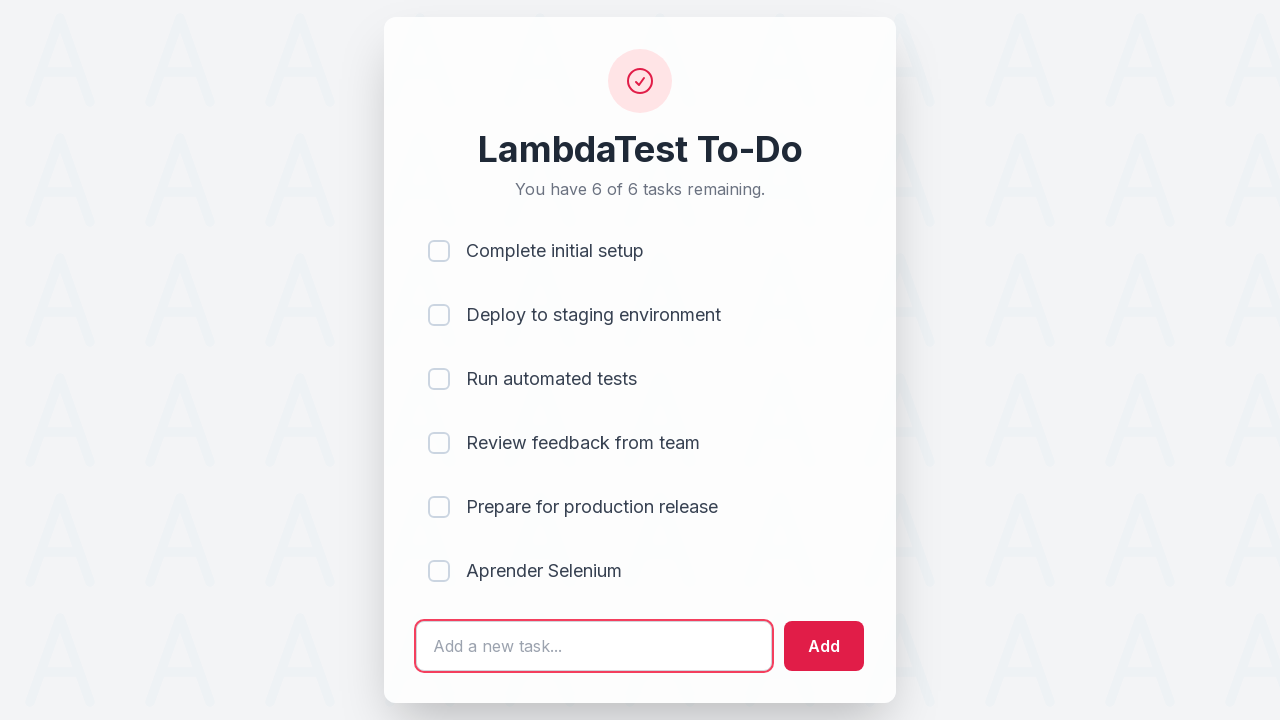